Tests user registration form by filling in name, company, email, password fields and submitting the form with mismatched password confirmation

Starting URL: http://blazedemo.com/register

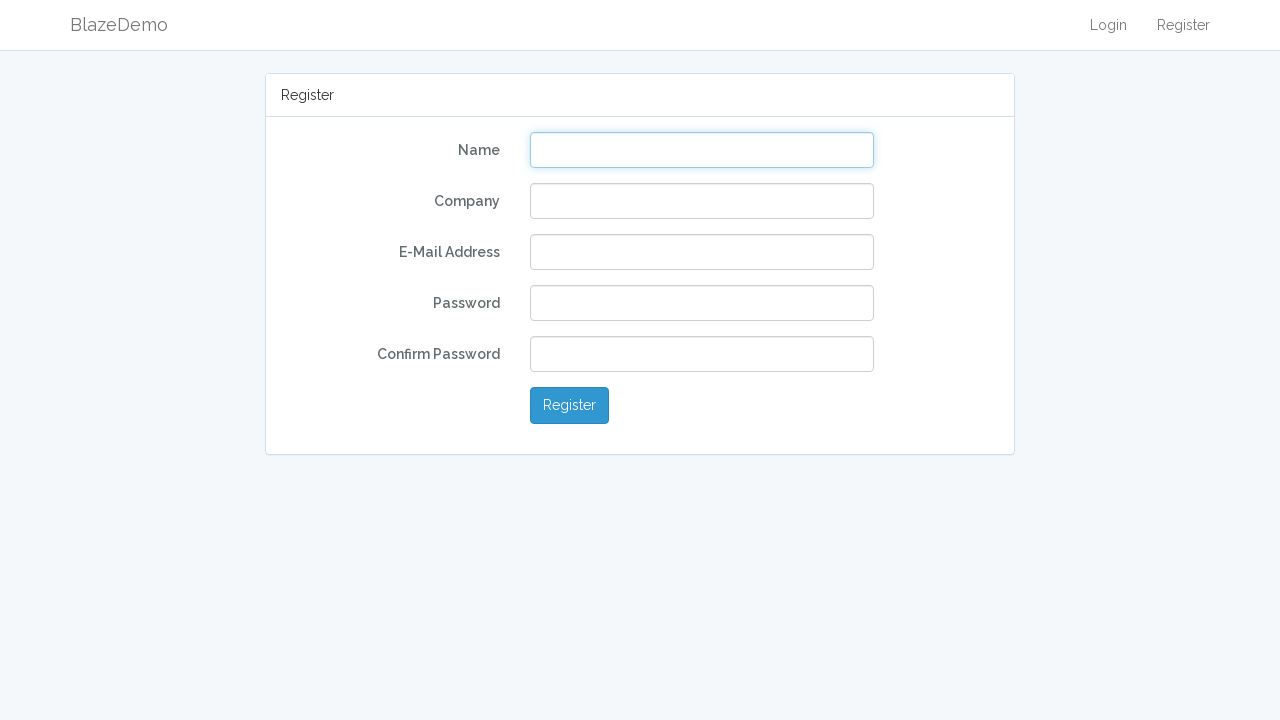

Filled name field with 'John Doe' on input[name='name']
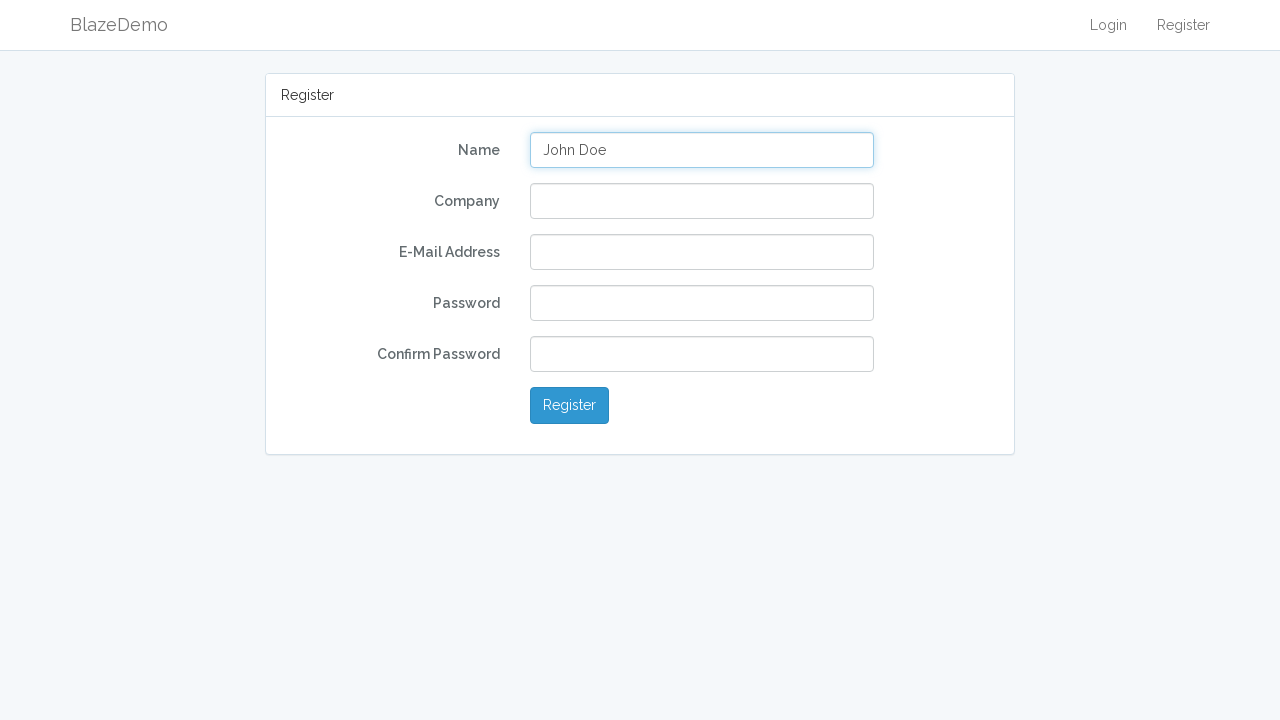

Filled company field with 'John Doe Inc.' on input[name='company']
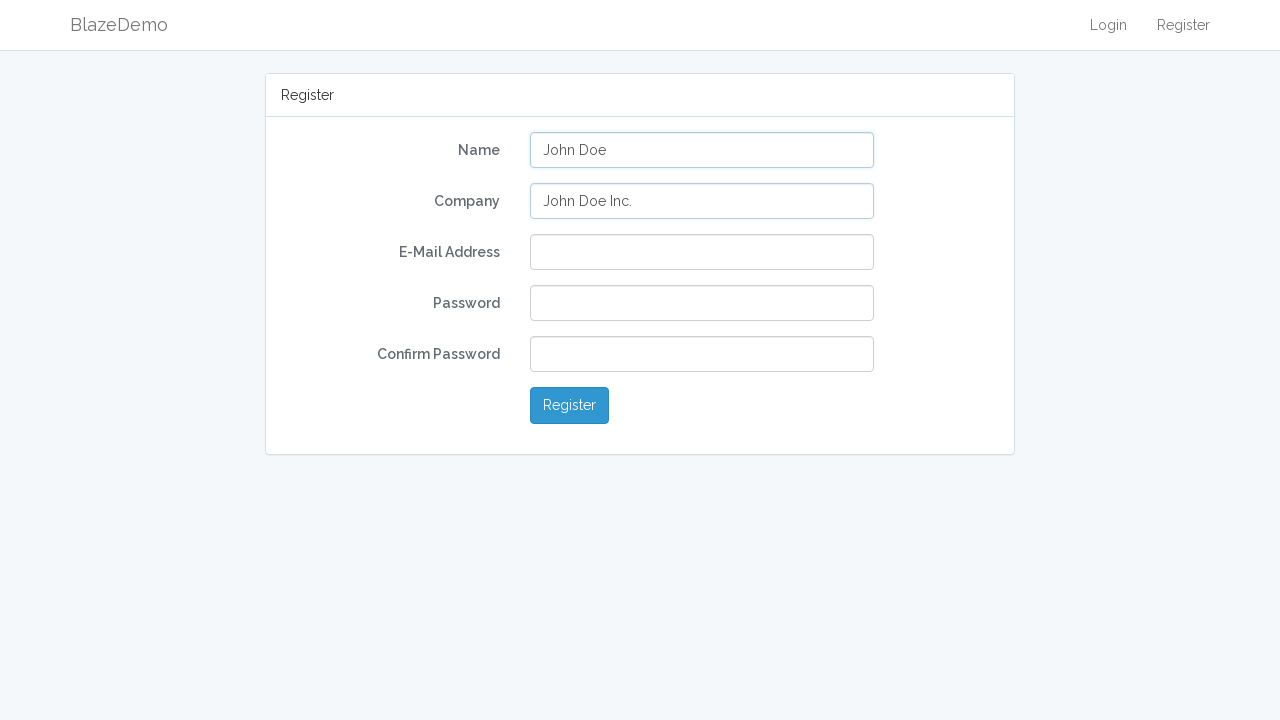

Filled email field with 'john.doe@johndoe.cl' on input[name='email']
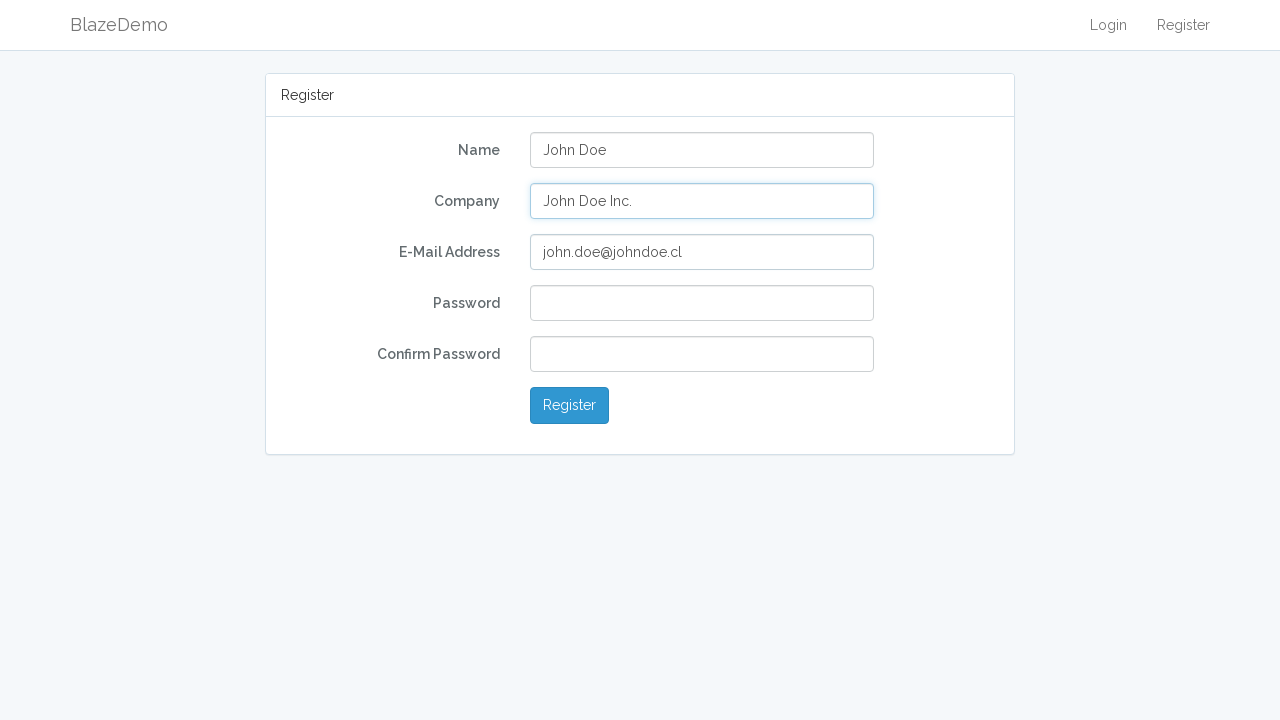

Filled password field with '123123' on input[name='password']
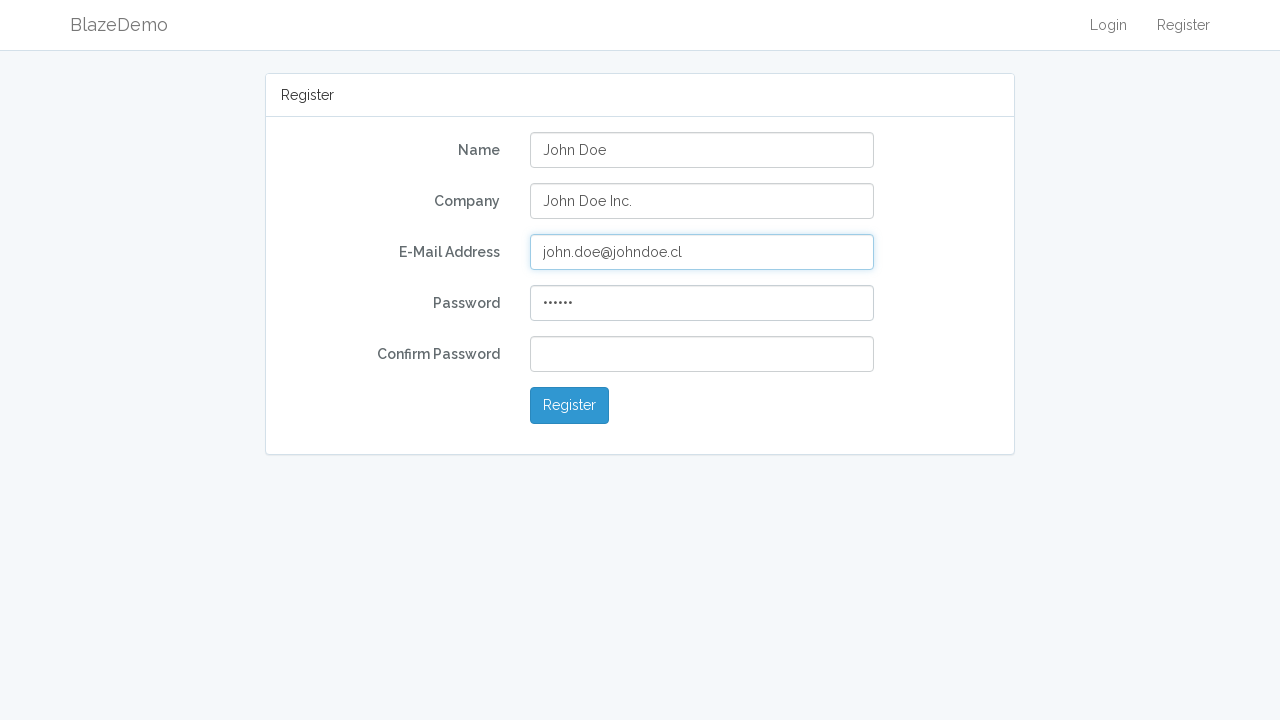

Filled password confirmation field with mismatched value '1231234' on input[name='password_confirmation']
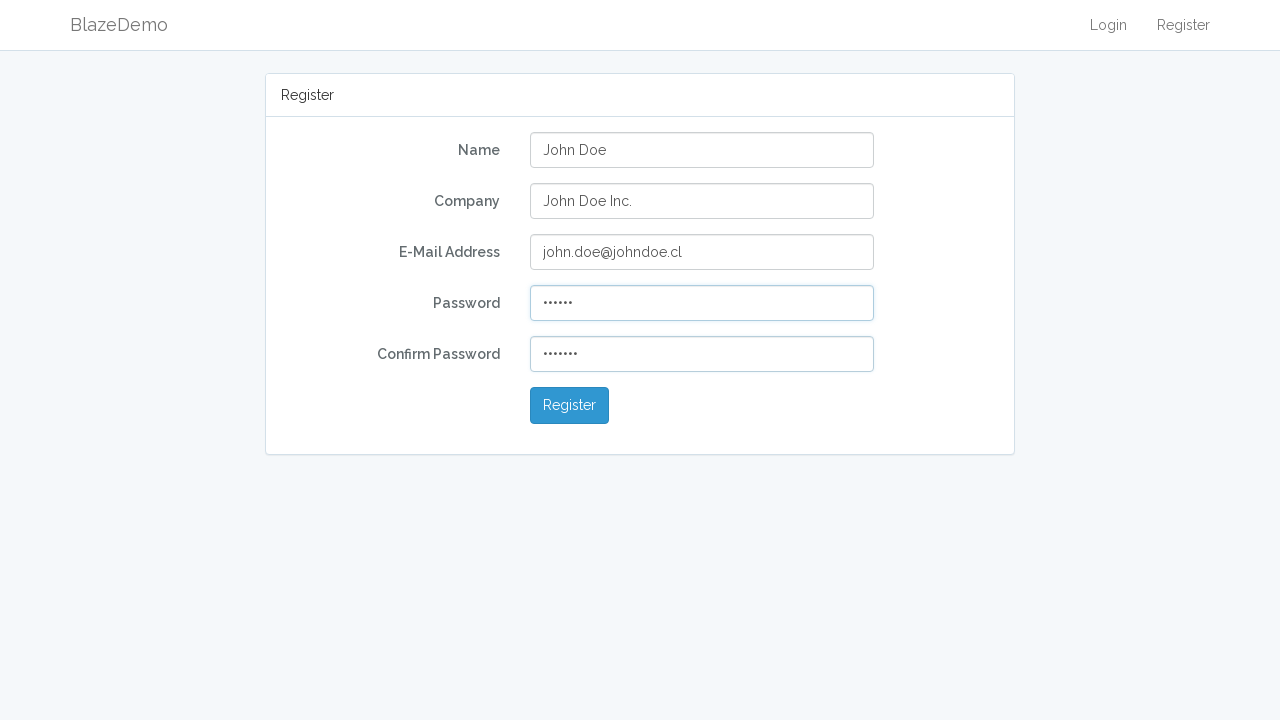

Clicked register button to submit form at (570, 406) on button[type='submit']
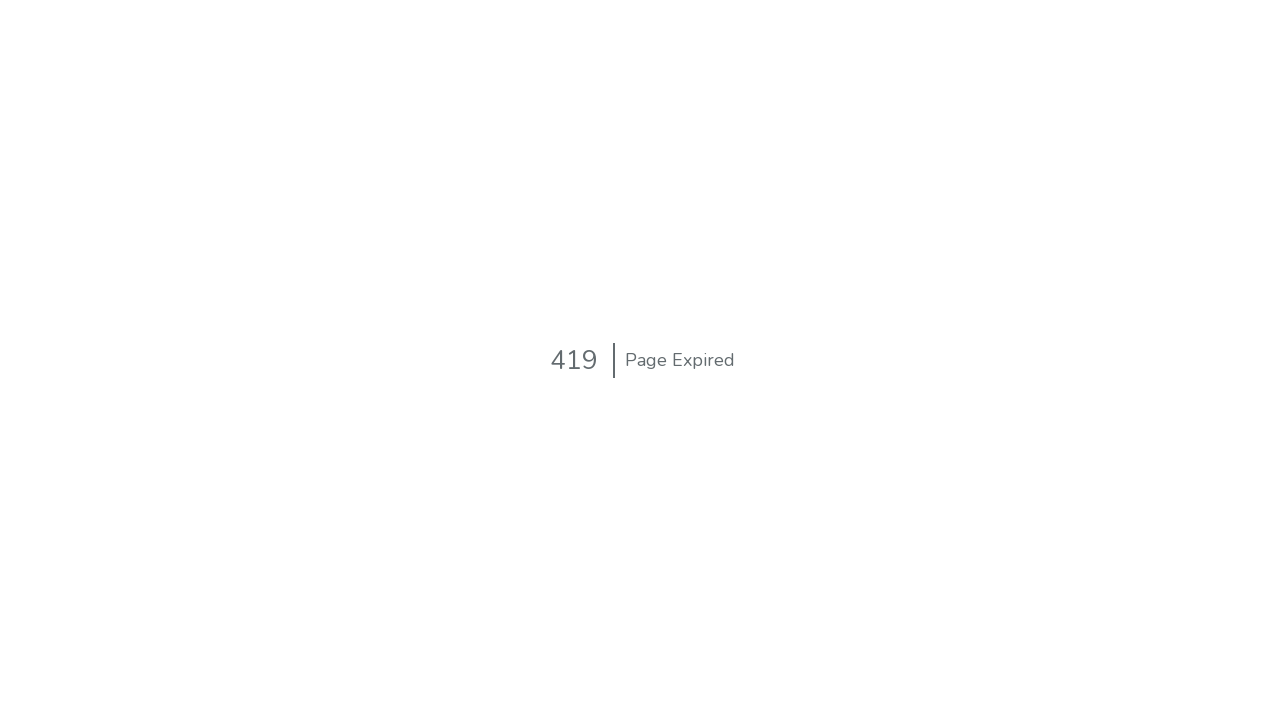

Page loaded after form submission (network idle)
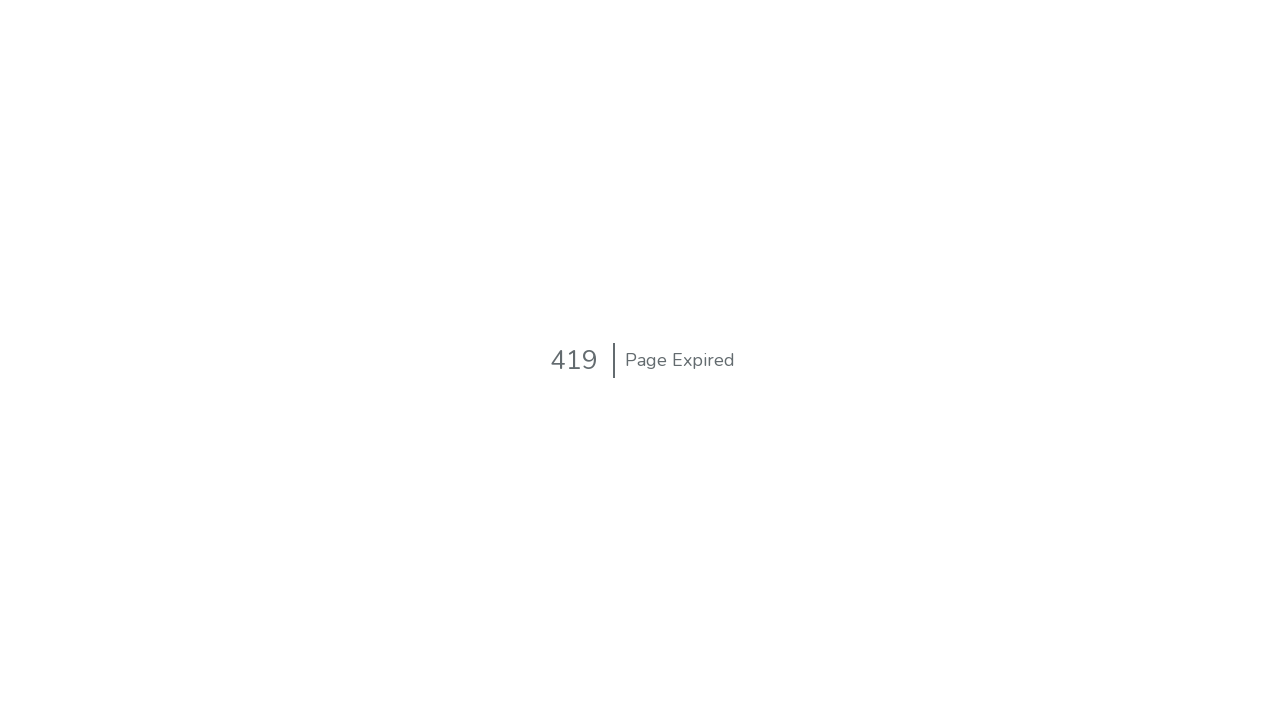

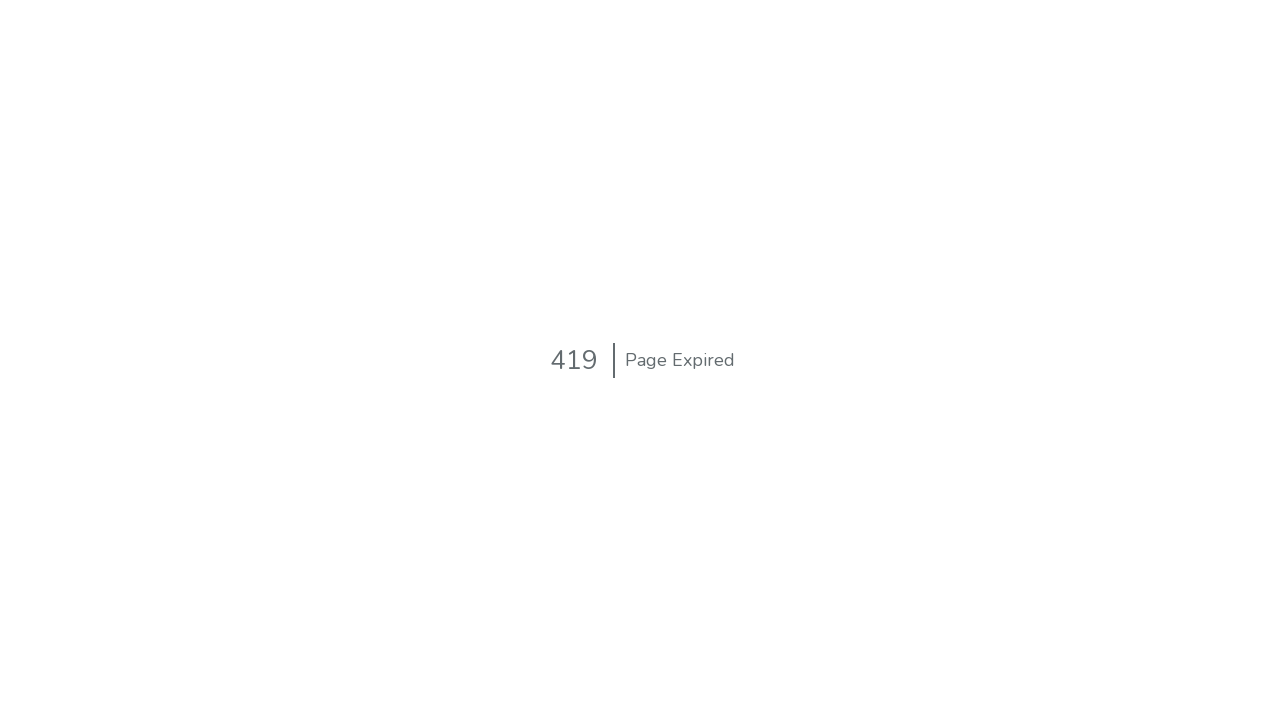